Navigates to the Time and Date world clock page and verifies that the web table with city/time information is present and accessible

Starting URL: https://www.timeanddate.com/worldclock/

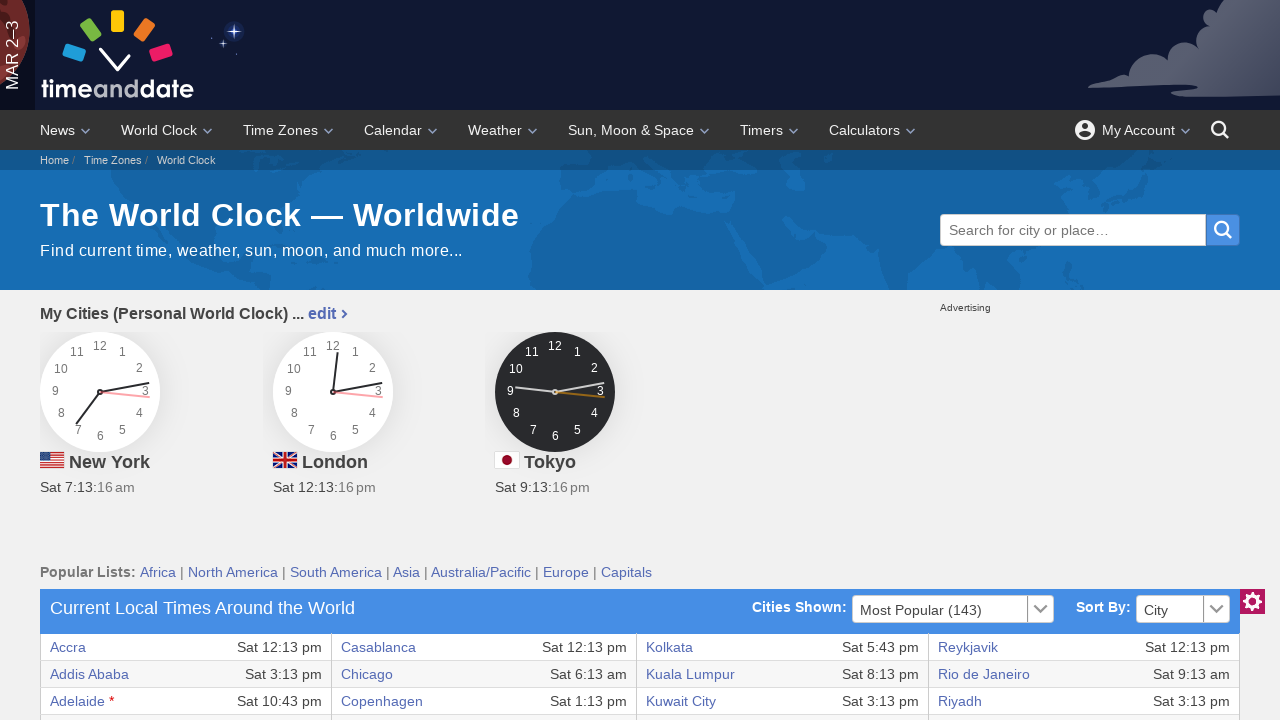

World clock table loaded successfully
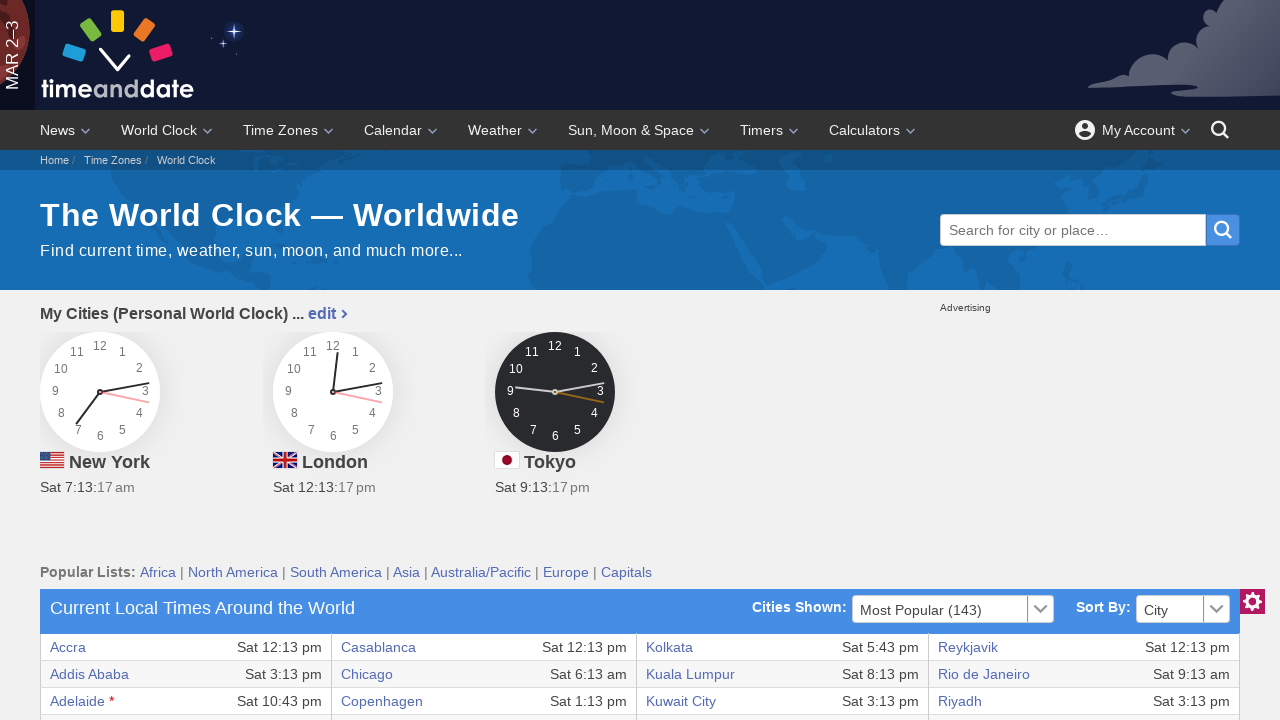

Verified first row of city/time data is present in web table
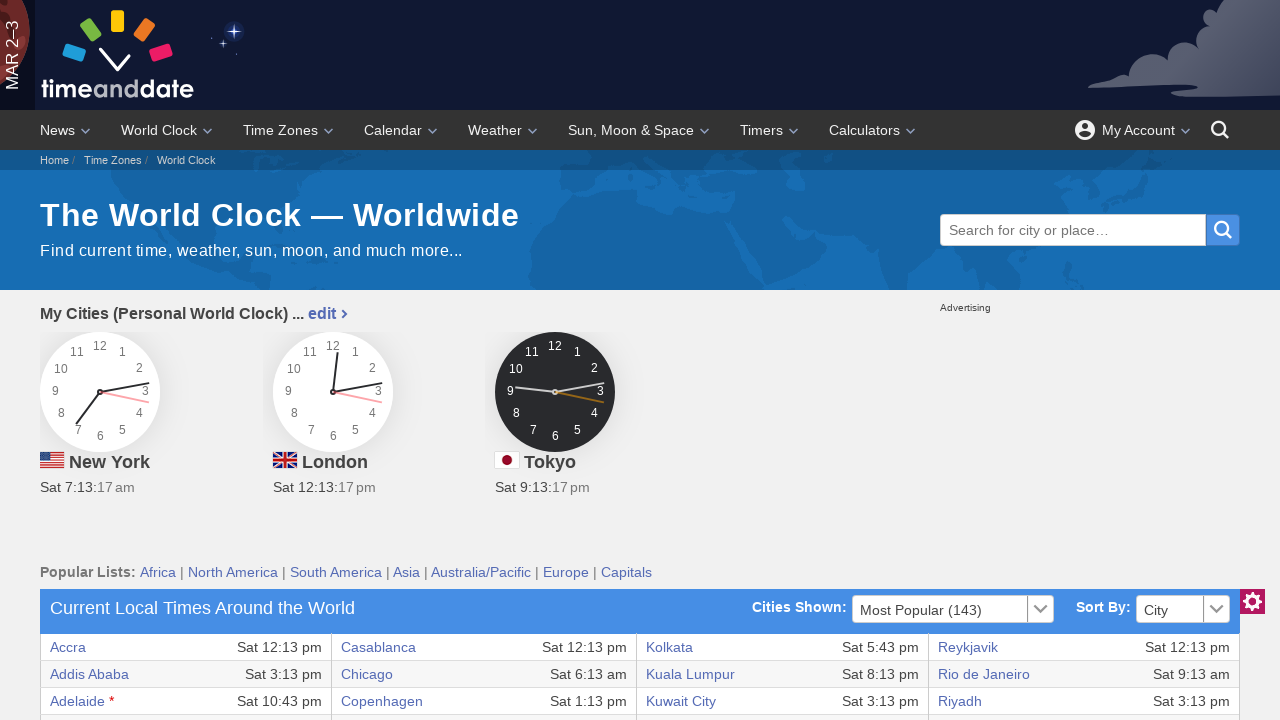

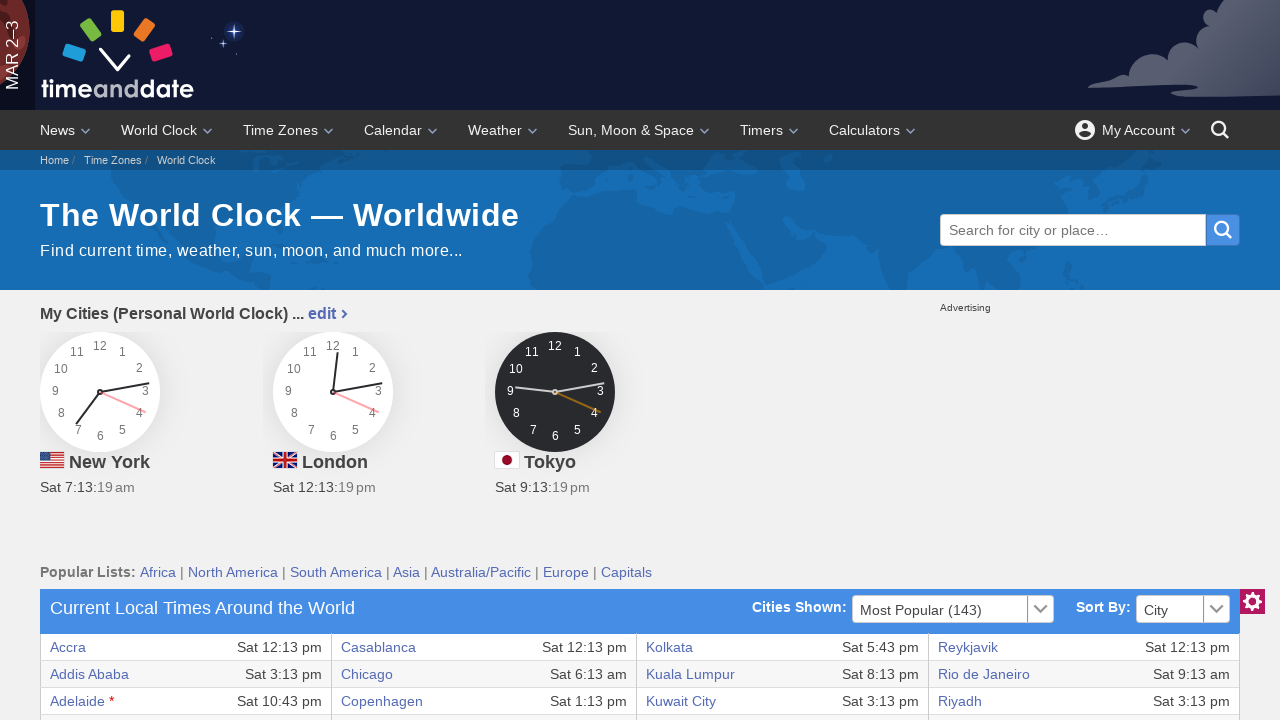